Tests that new todo items are appended to the bottom of the list by creating 3 items and verifying the count

Starting URL: https://demo.playwright.dev/todomvc

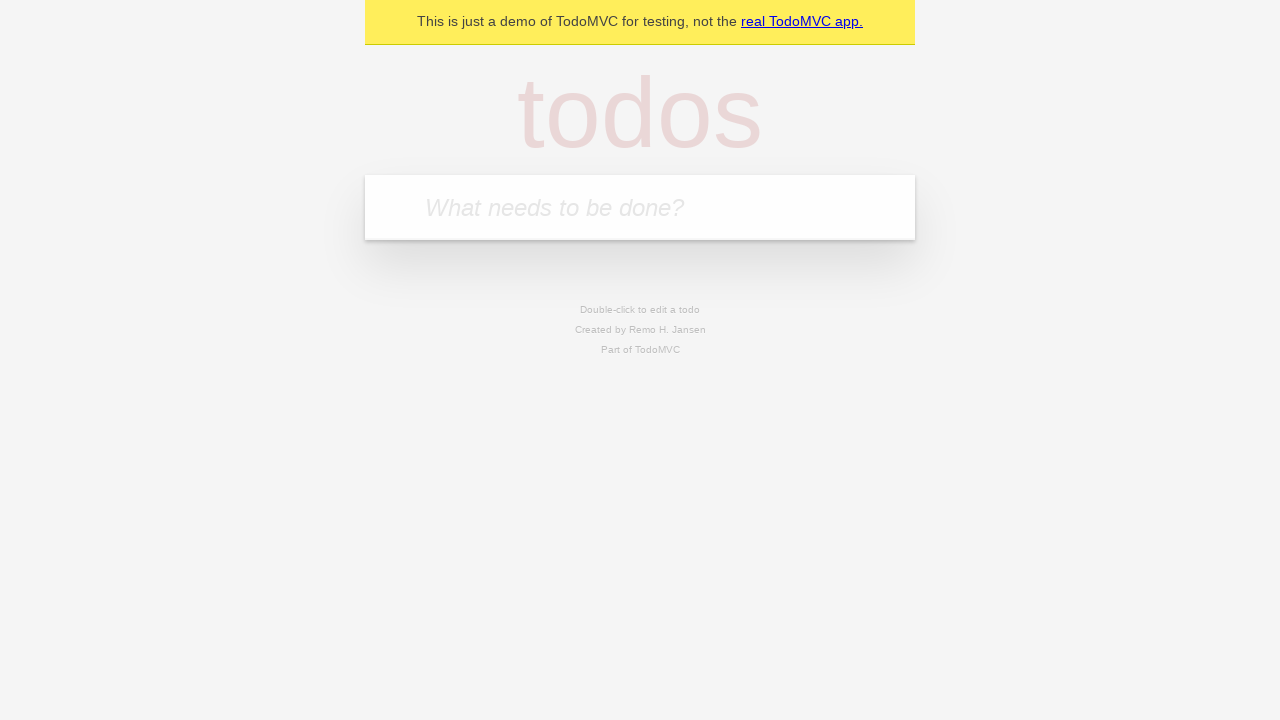

Filled todo input with 'buy some cheese' on internal:attr=[placeholder="What needs to be done?"i]
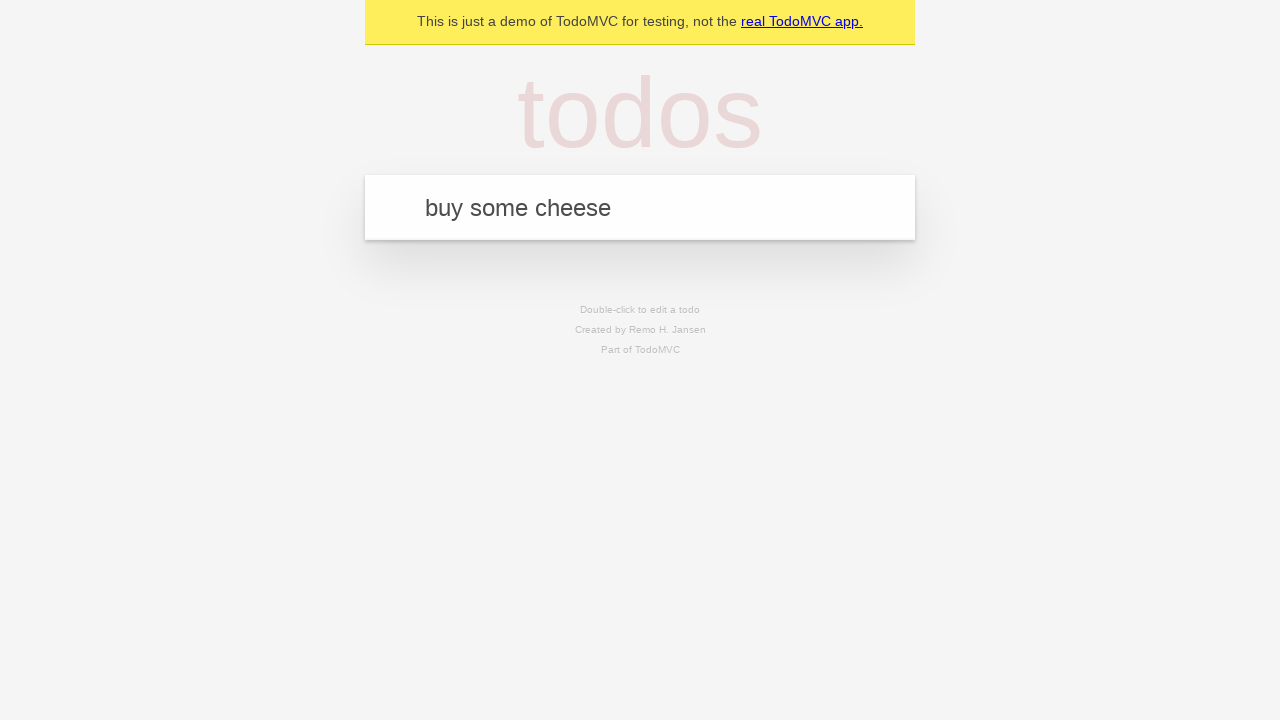

Pressed Enter to add 'buy some cheese' to the todo list on internal:attr=[placeholder="What needs to be done?"i]
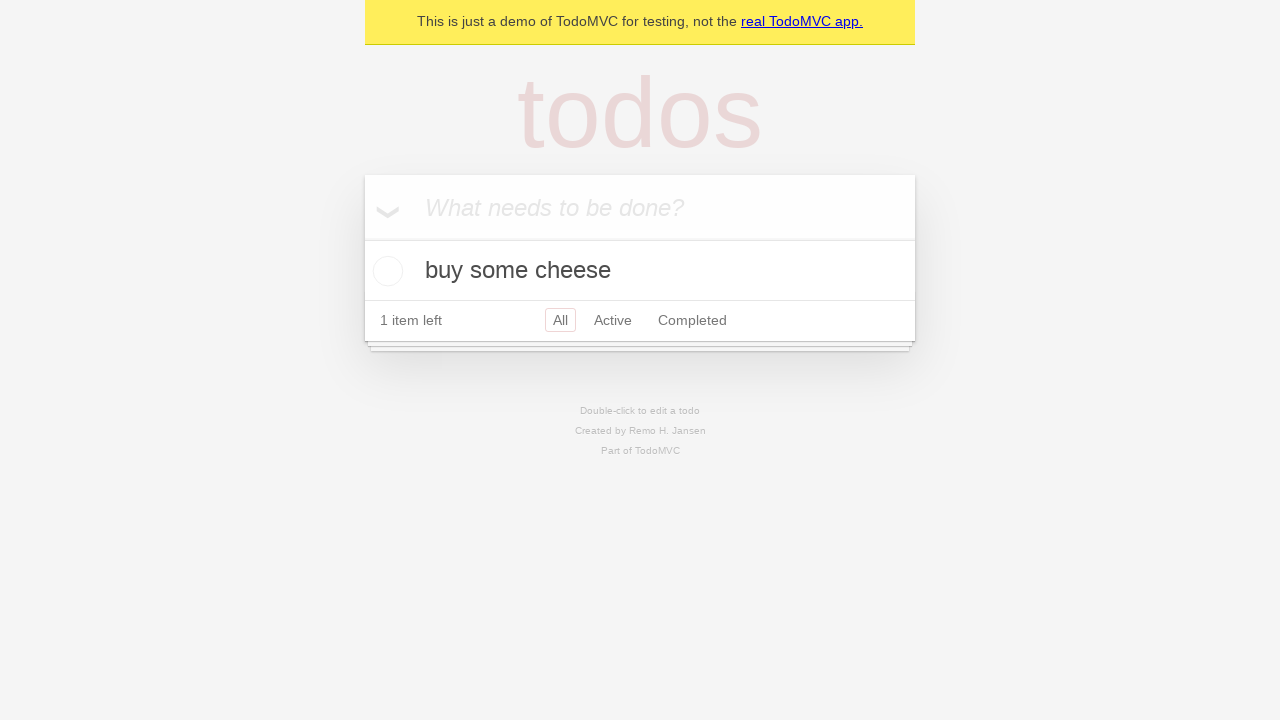

Filled todo input with 'feed the cat' on internal:attr=[placeholder="What needs to be done?"i]
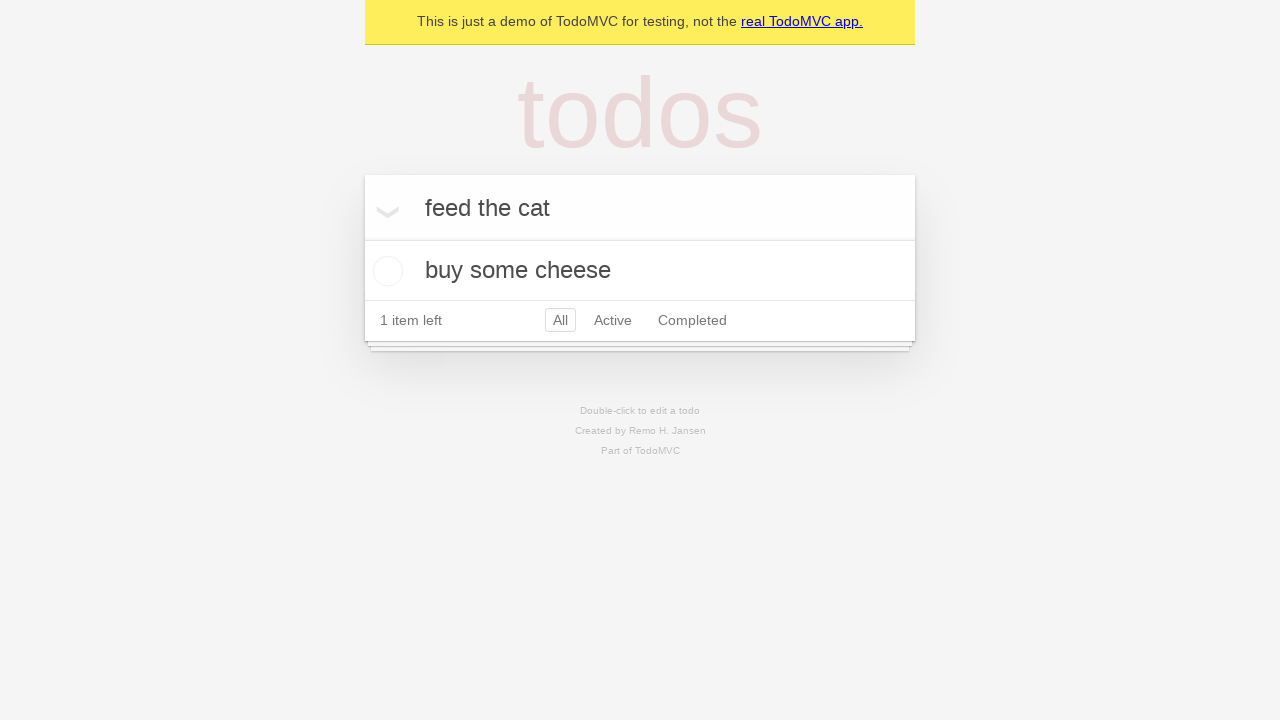

Pressed Enter to add 'feed the cat' to the todo list on internal:attr=[placeholder="What needs to be done?"i]
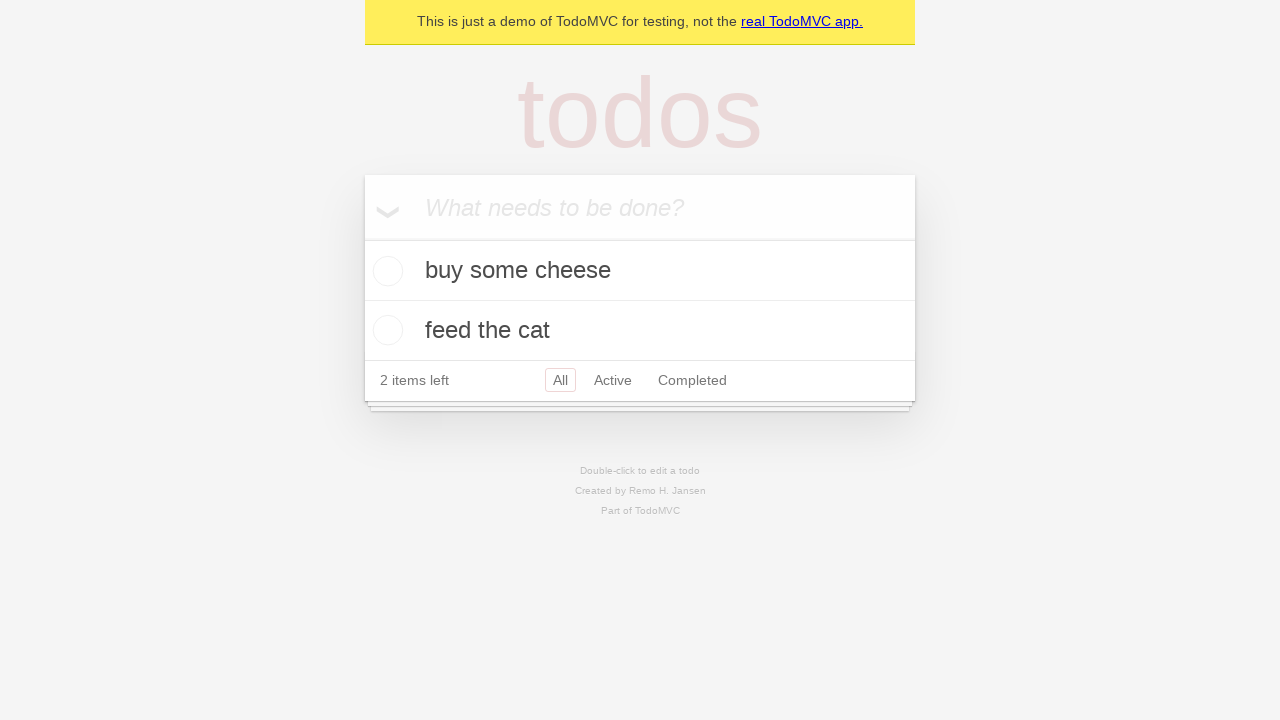

Filled todo input with 'book a doctors appointment' on internal:attr=[placeholder="What needs to be done?"i]
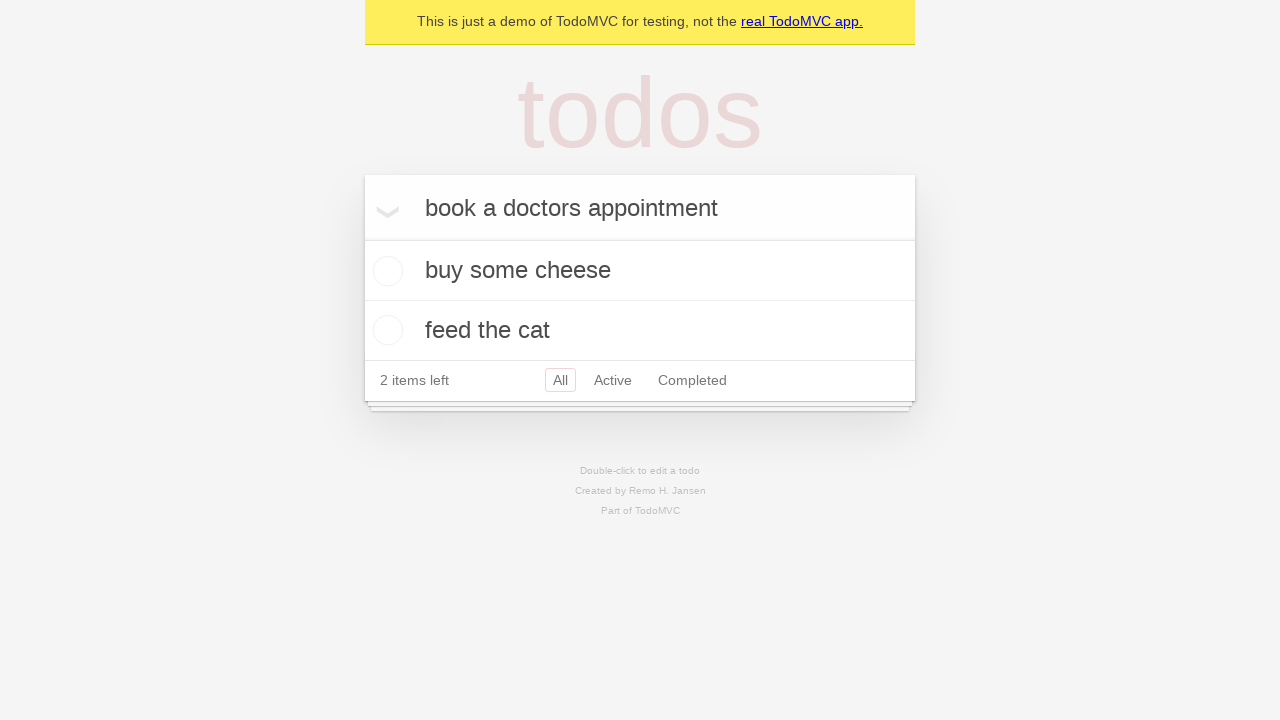

Pressed Enter to add 'book a doctors appointment' to the todo list on internal:attr=[placeholder="What needs to be done?"i]
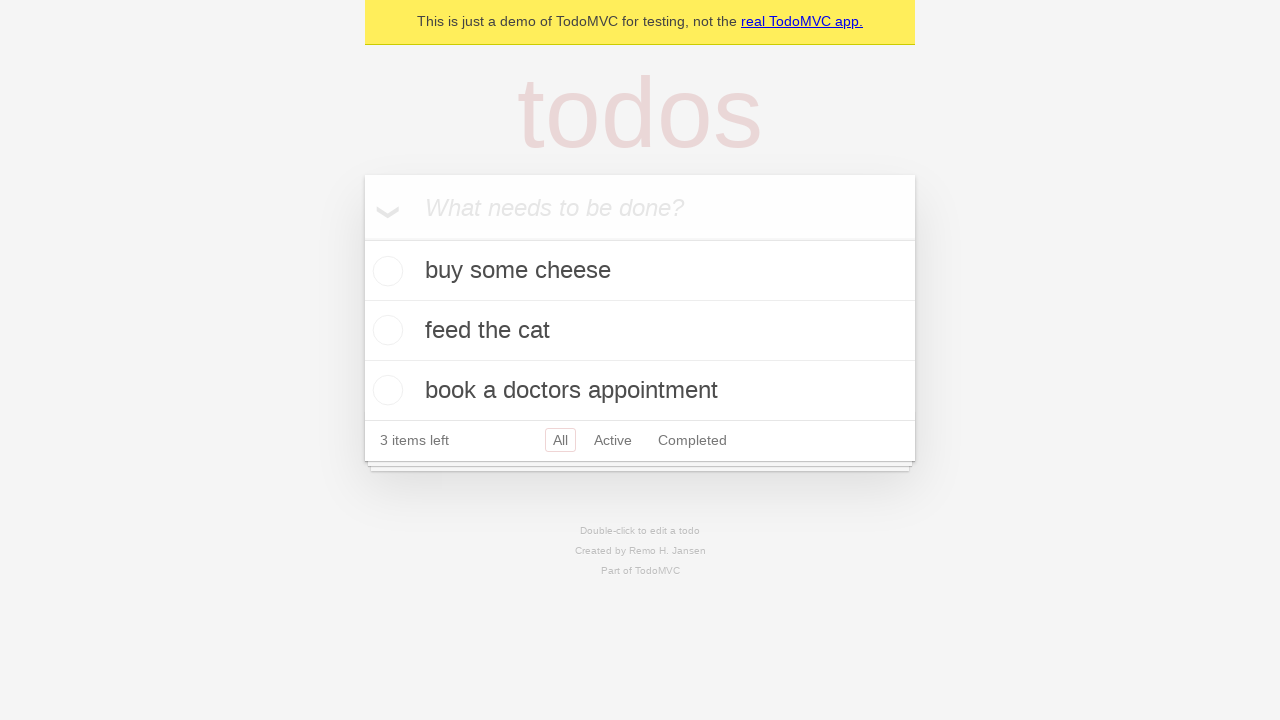

Verified all 3 todo items were added to the list
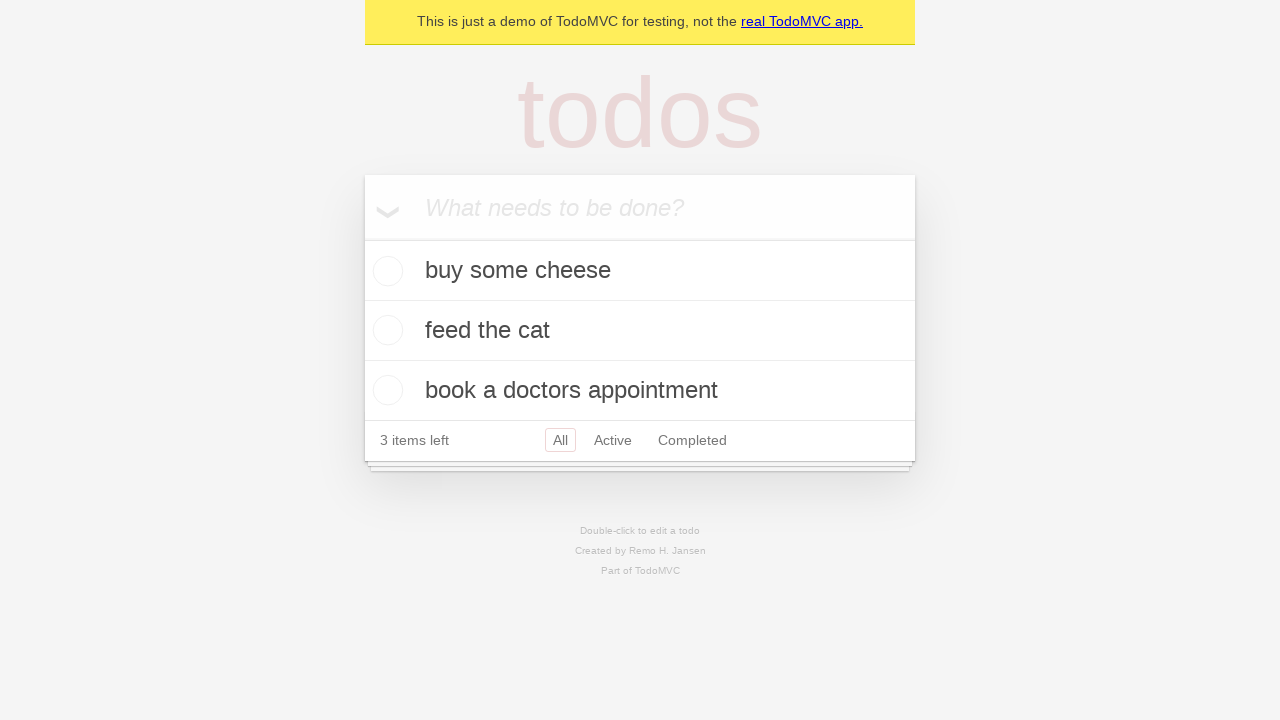

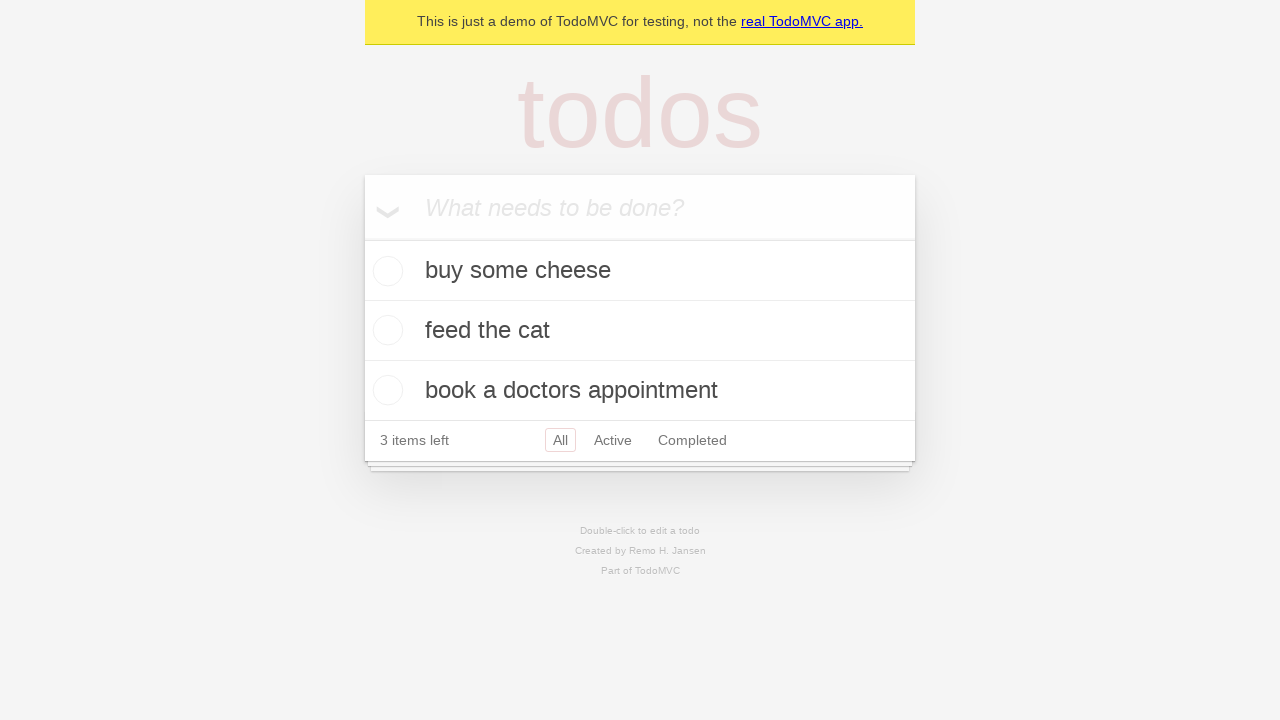